Tests add/remove elements functionality by navigating to the page and adding then removing elements

Starting URL: https://the-internet.herokuapp.com/

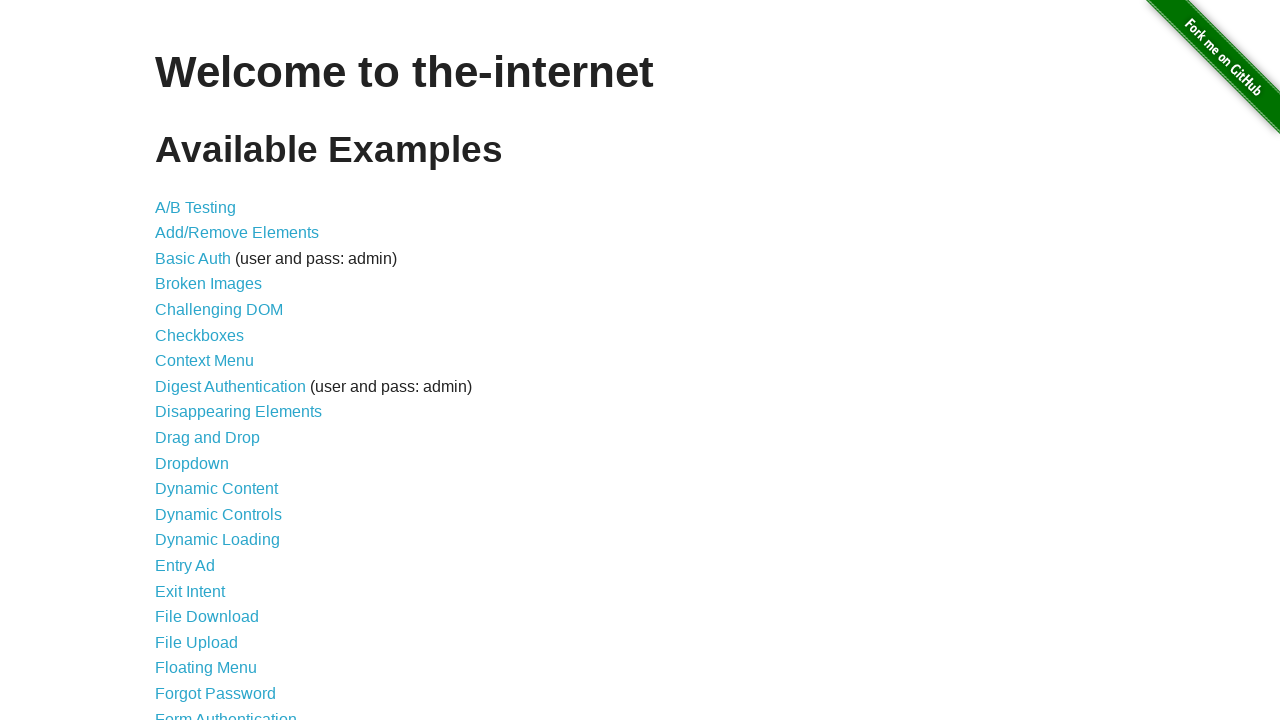

Clicked on Add/Remove Elements link at (237, 233) on text=Add/Remove Elements
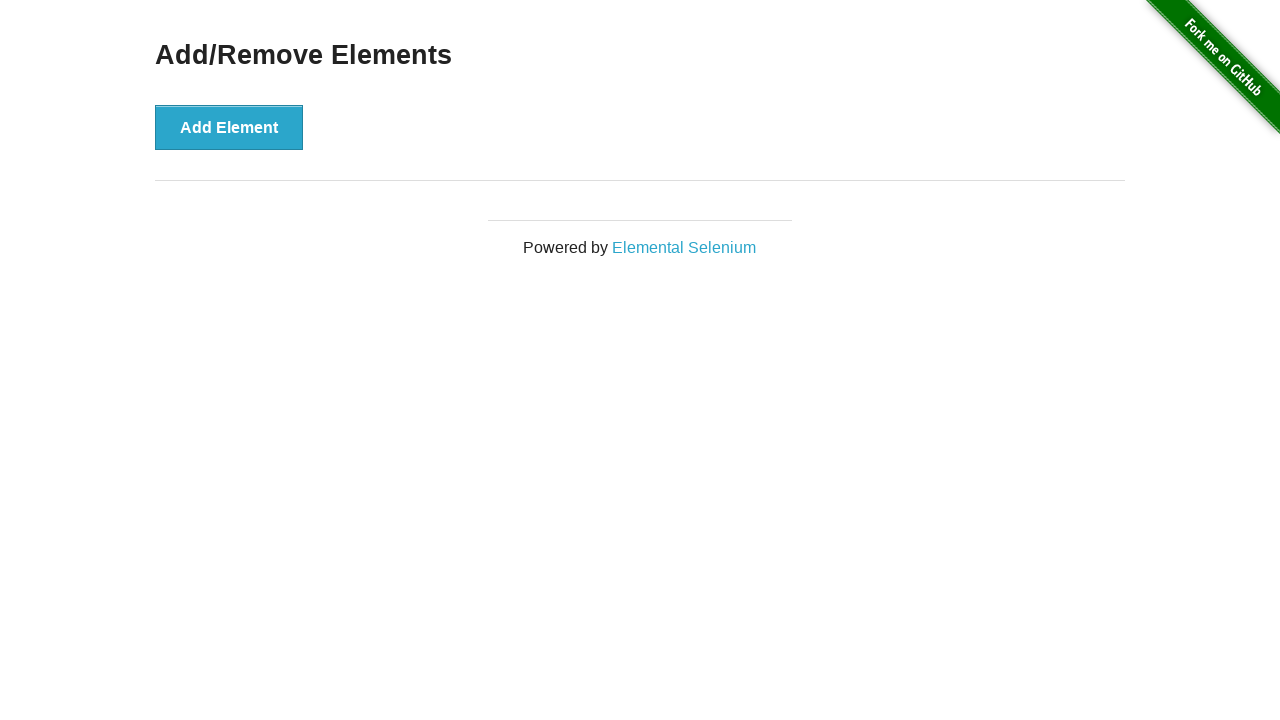

Add Element button loaded on page
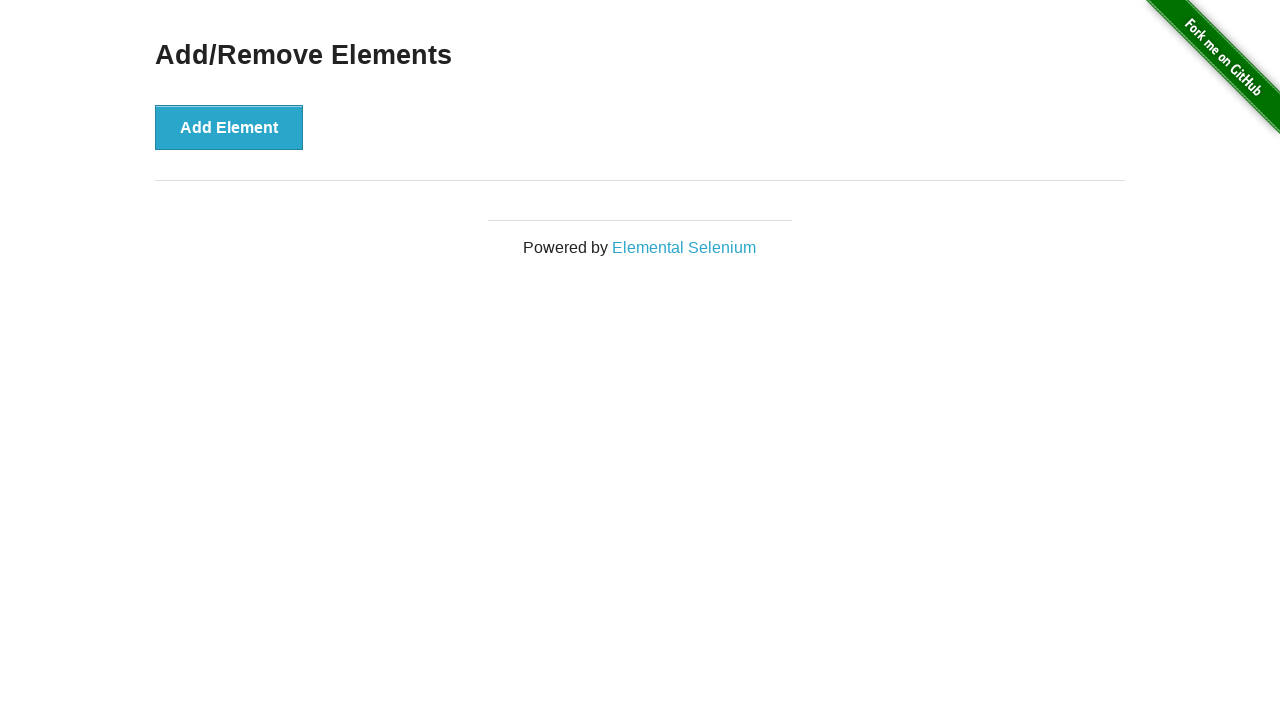

Clicked Add Element button (iteration 1/3) at (229, 127) on button:has-text('Add Element')
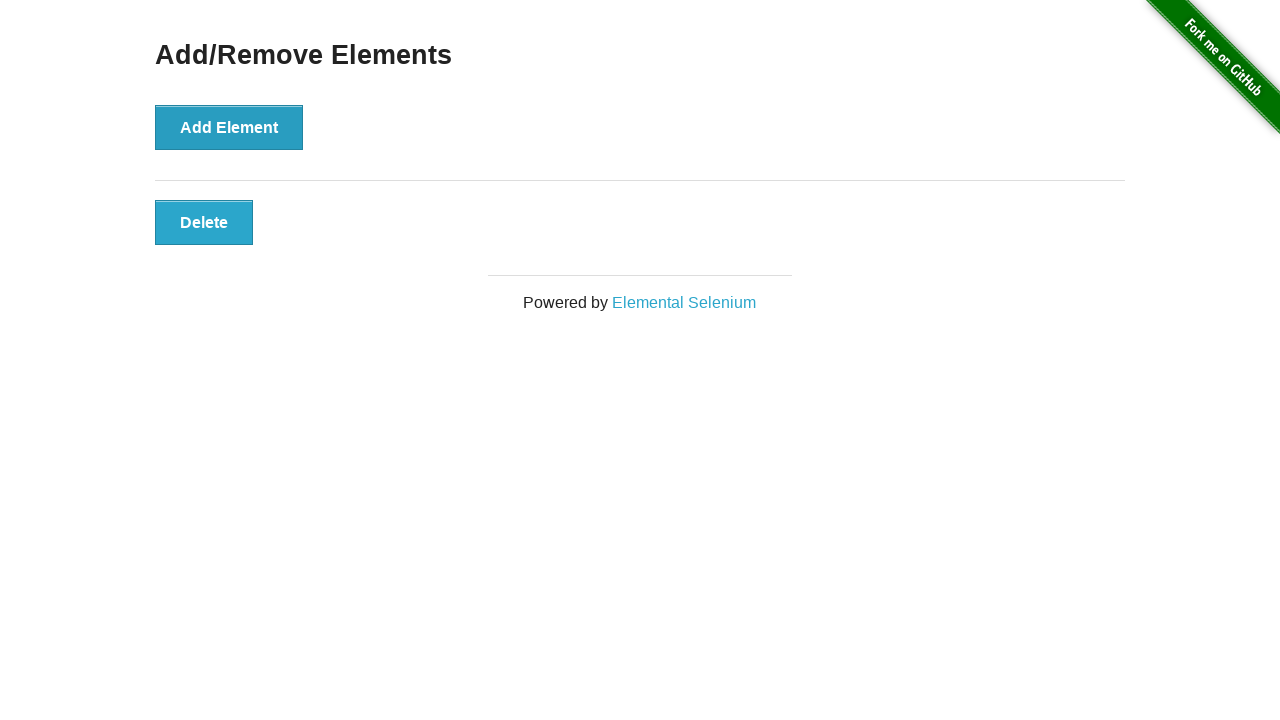

Clicked Add Element button (iteration 2/3) at (229, 127) on button:has-text('Add Element')
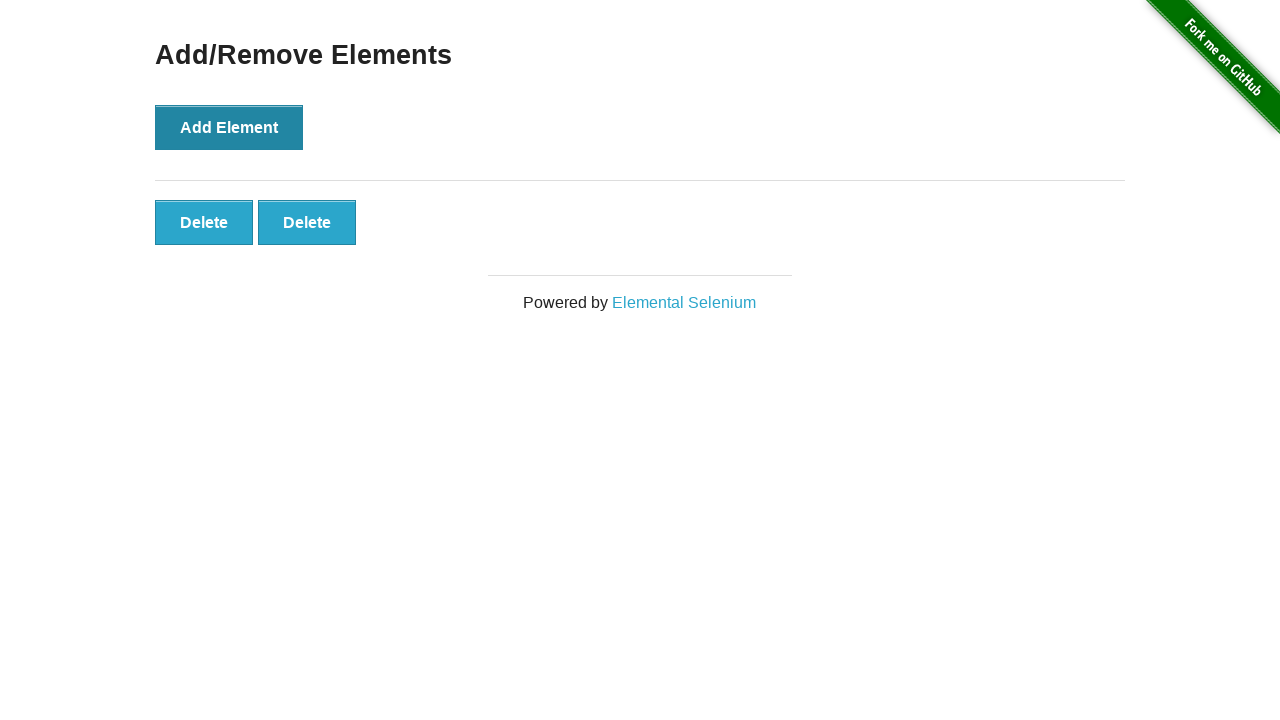

Clicked Add Element button (iteration 3/3) at (229, 127) on button:has-text('Add Element')
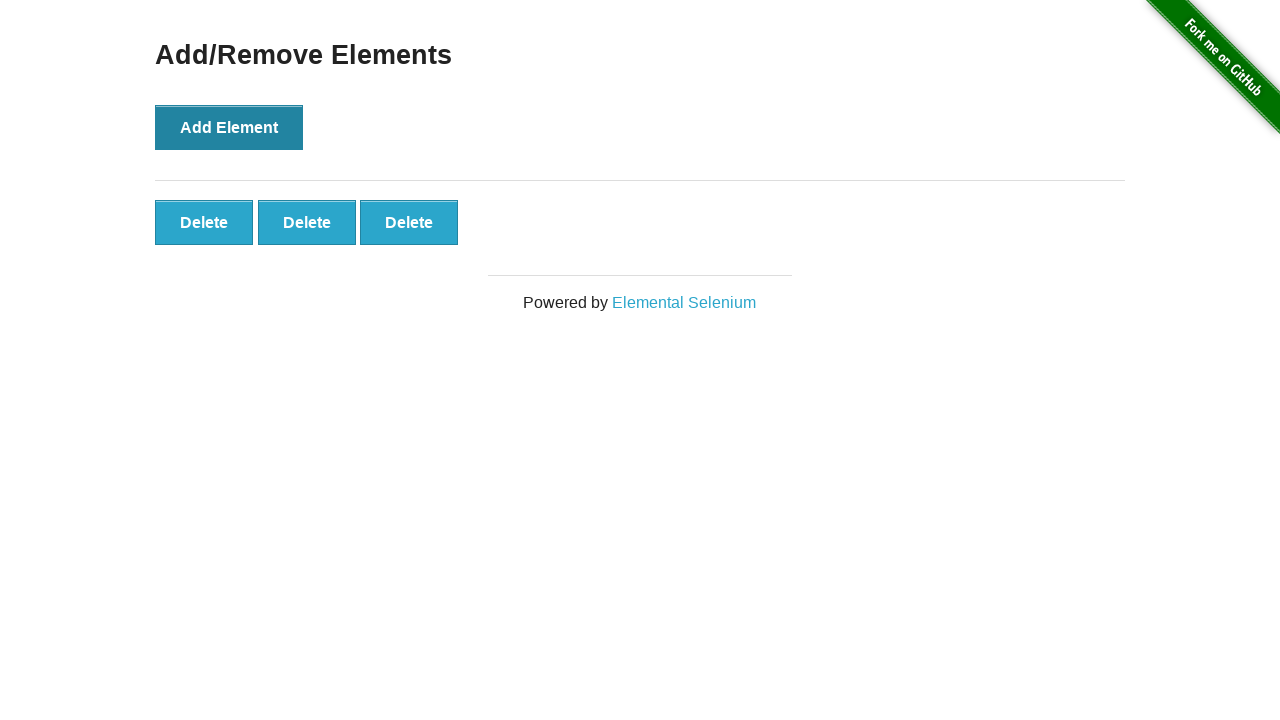

Clicked Delete button to remove element (iteration 1/2) at (204, 222) on button:has-text('Delete')
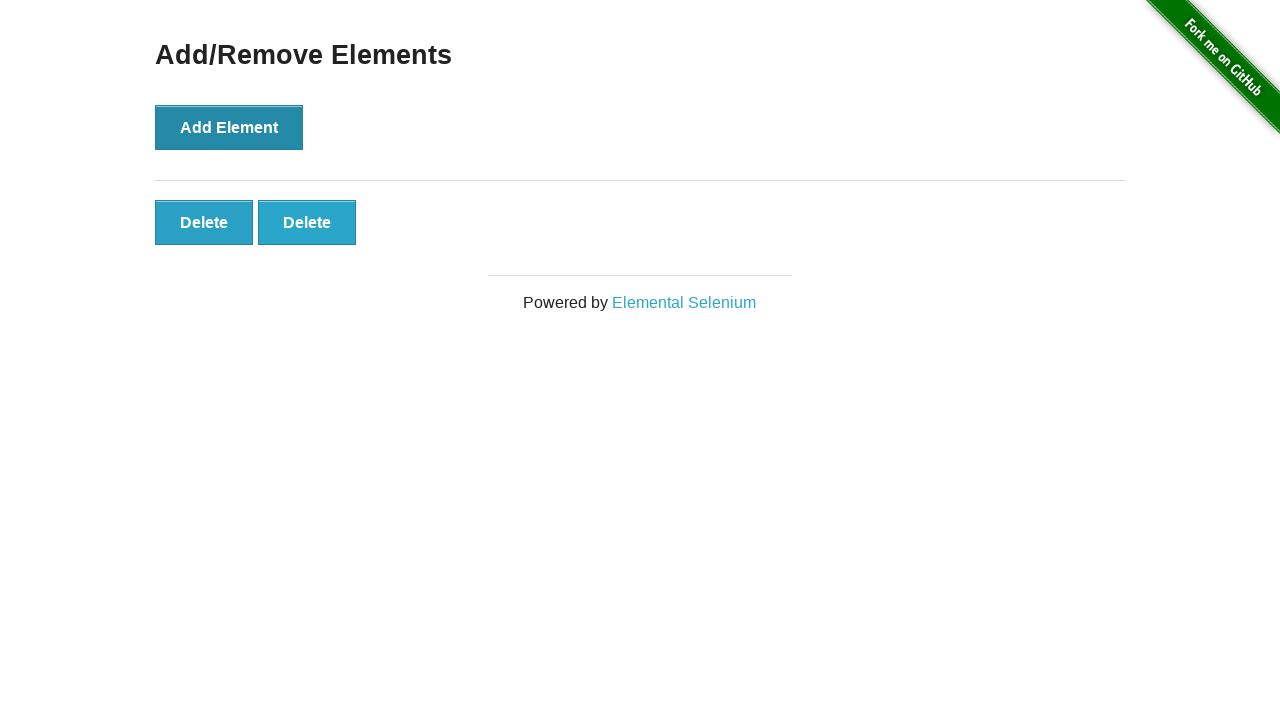

Clicked Delete button to remove element (iteration 2/2) at (204, 222) on button:has-text('Delete')
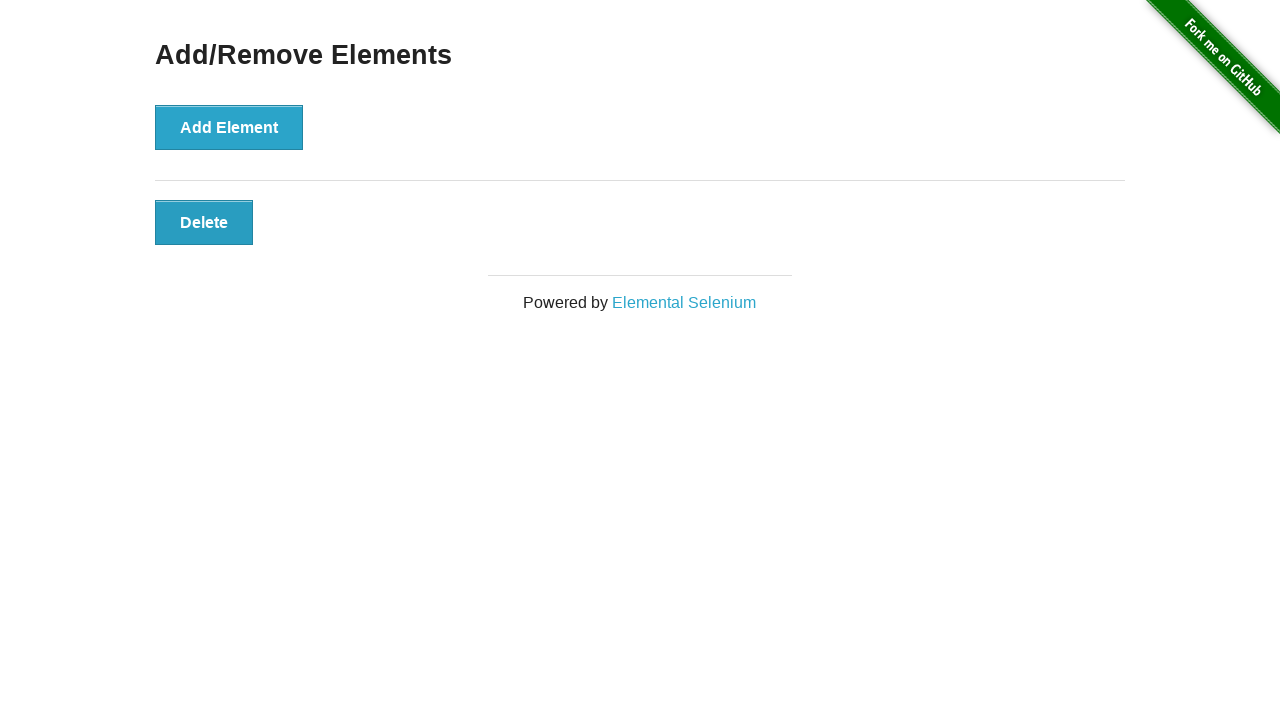

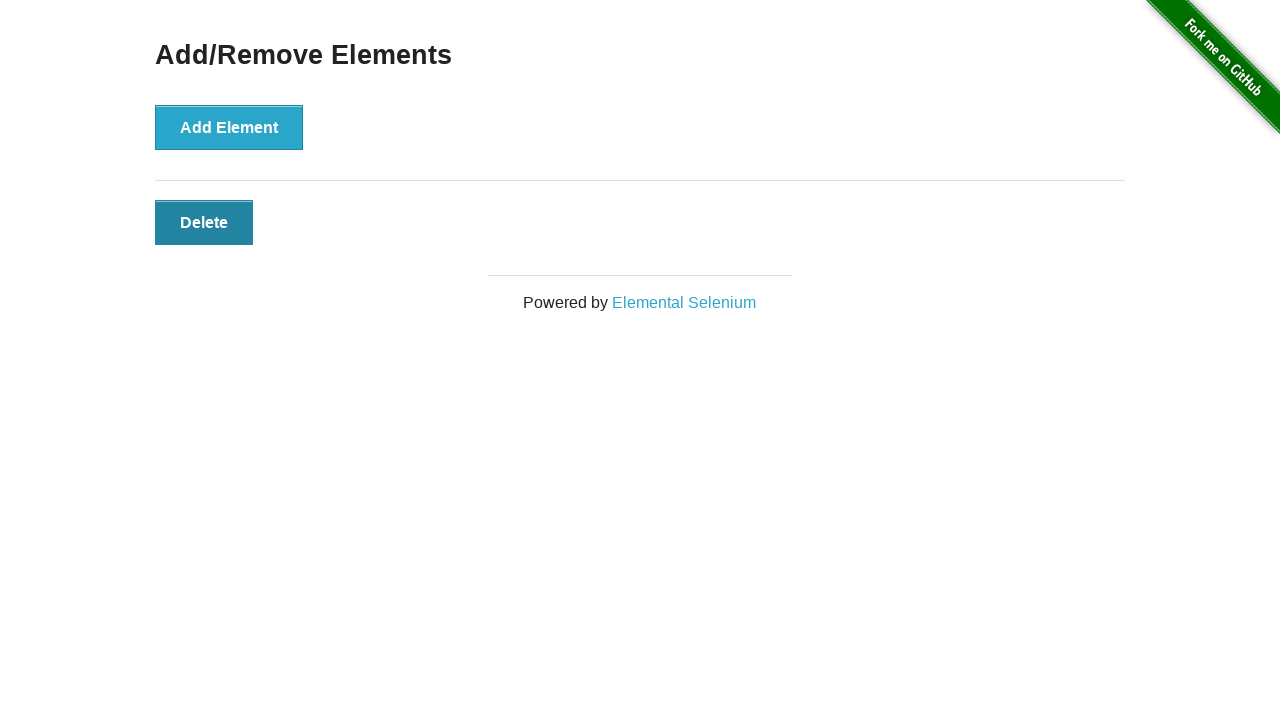